Tests the comment textarea by entering text

Starting URL: https://katalon-test.s3.amazonaws.com/aut/html/form.html

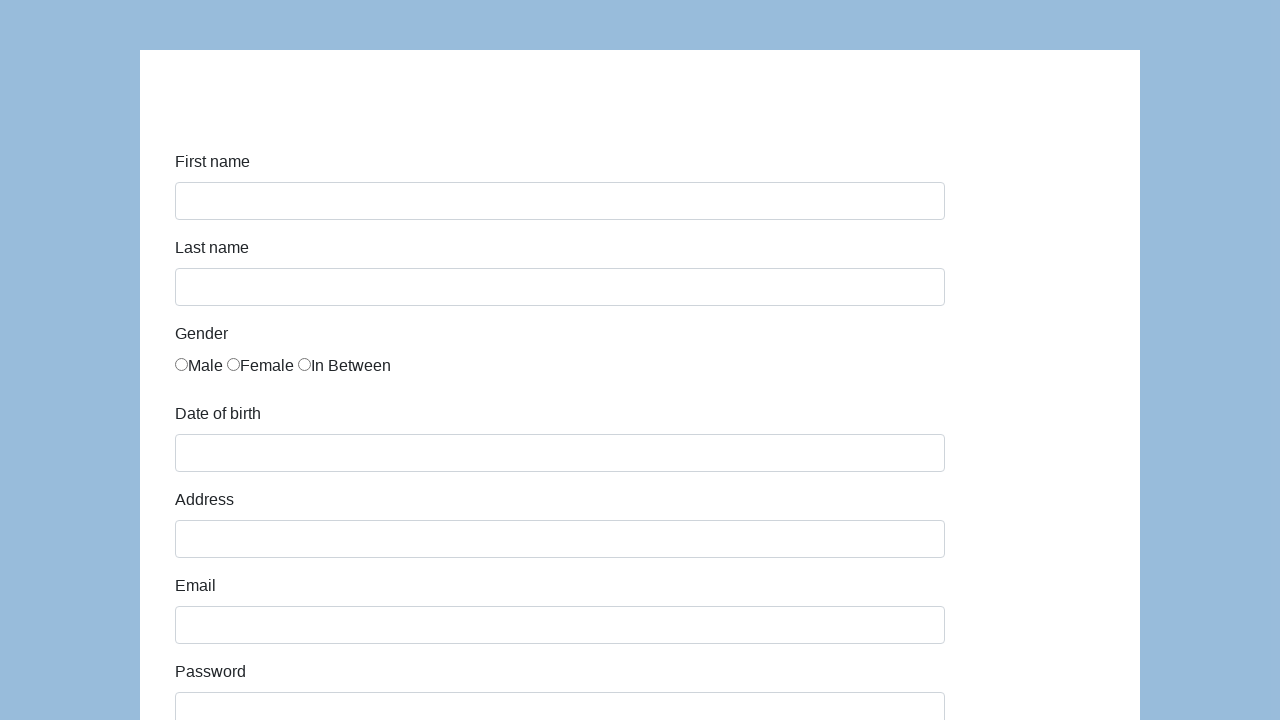

Filled comment textarea with 'This is a test comment' on #comment
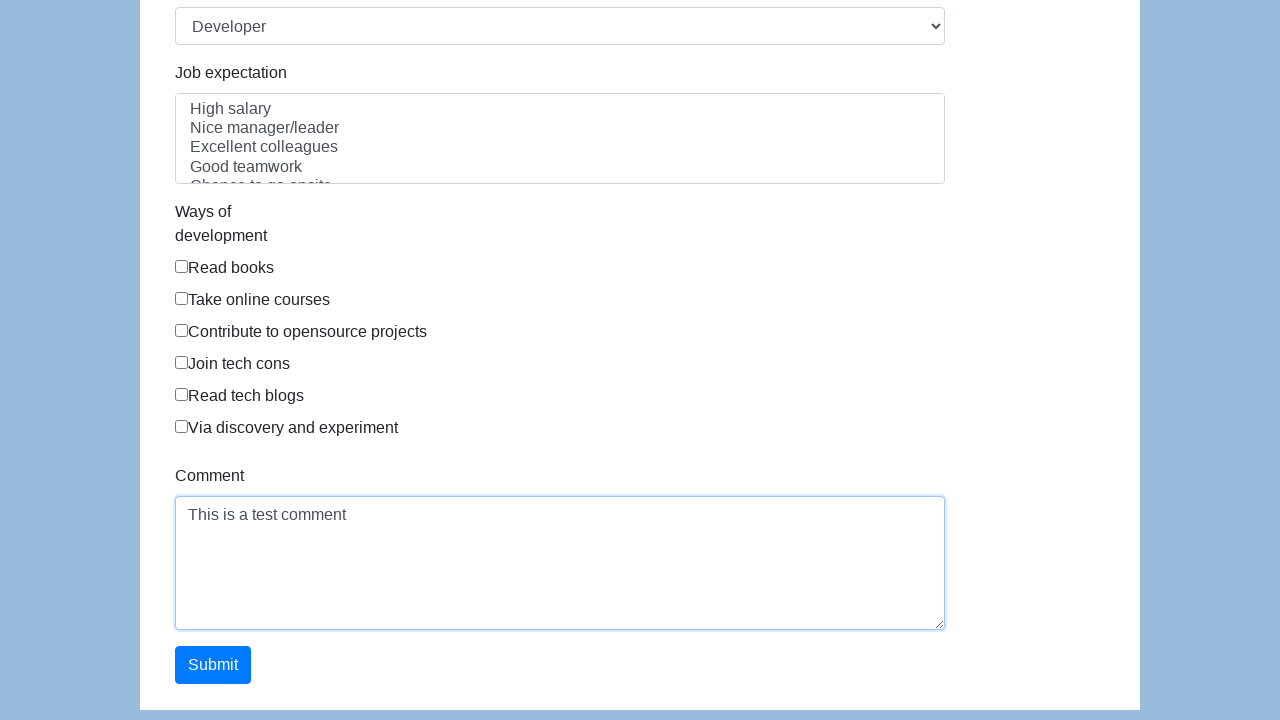

Verified that comment textarea contains 'This is a test comment'
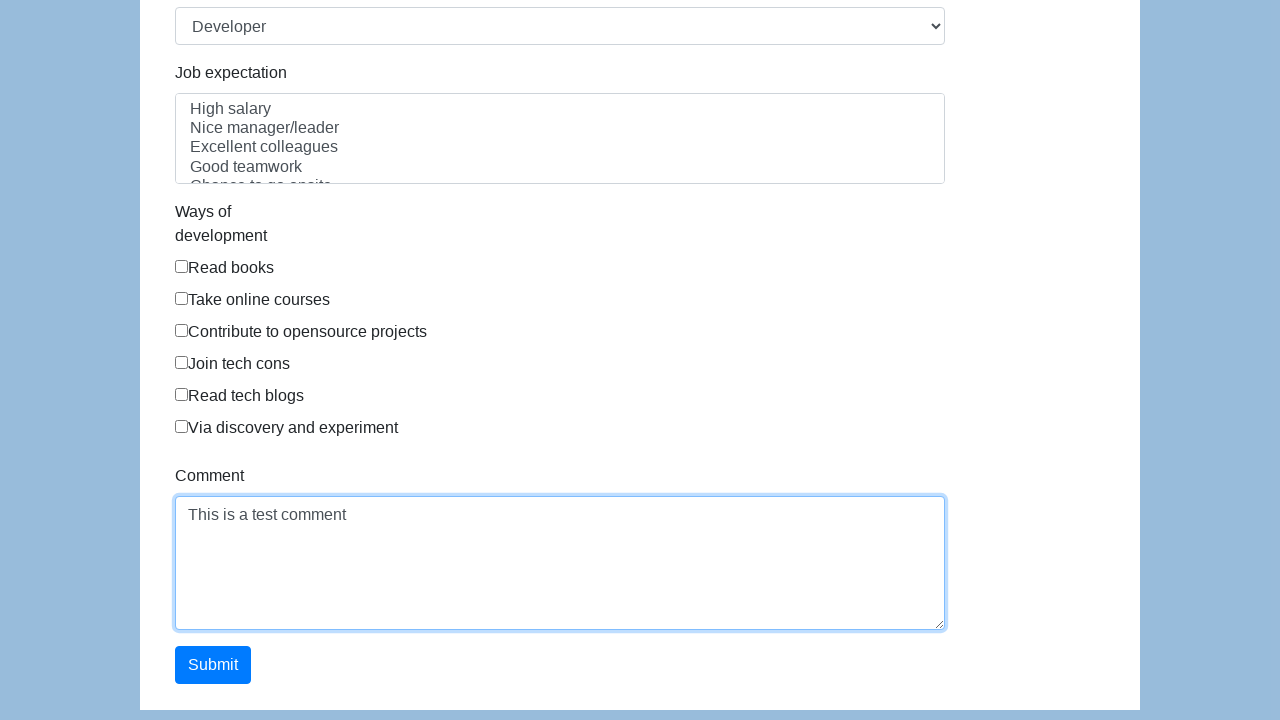

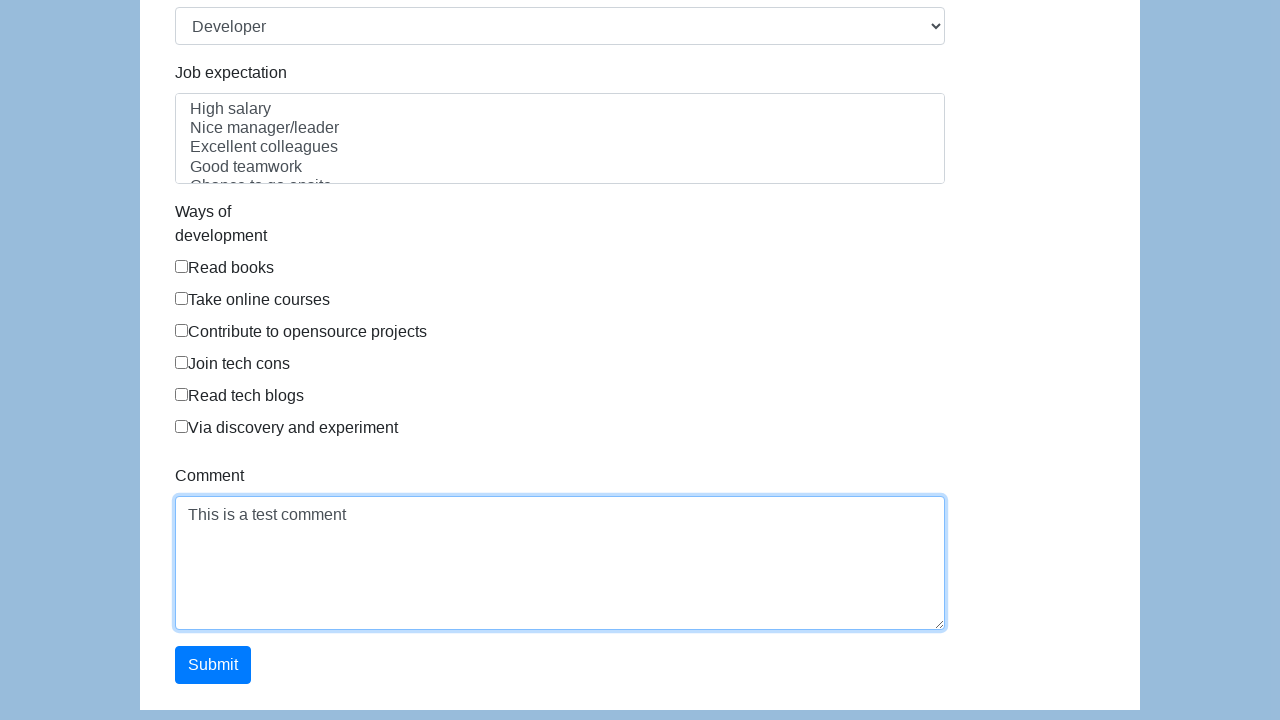